Navigates to the KTM India website and verifies it loads successfully

Starting URL: https://www.ktmindia.com/

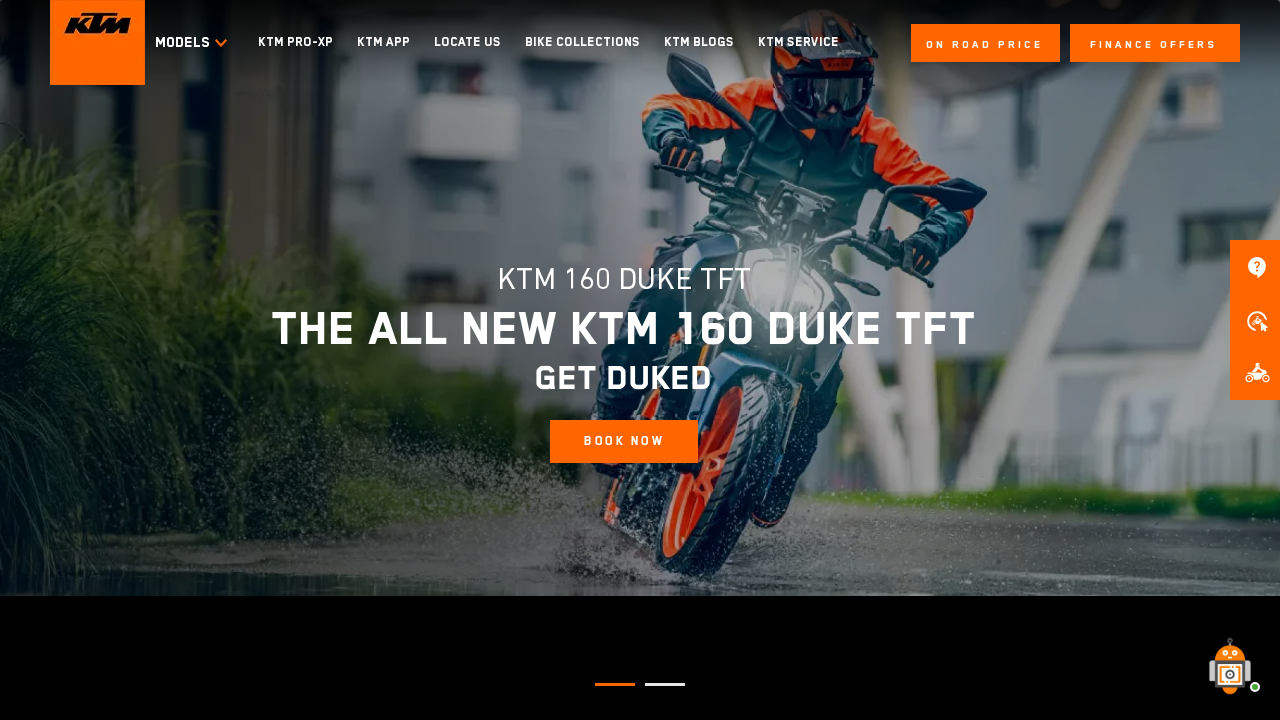

Waited for page to reach domcontentloaded state
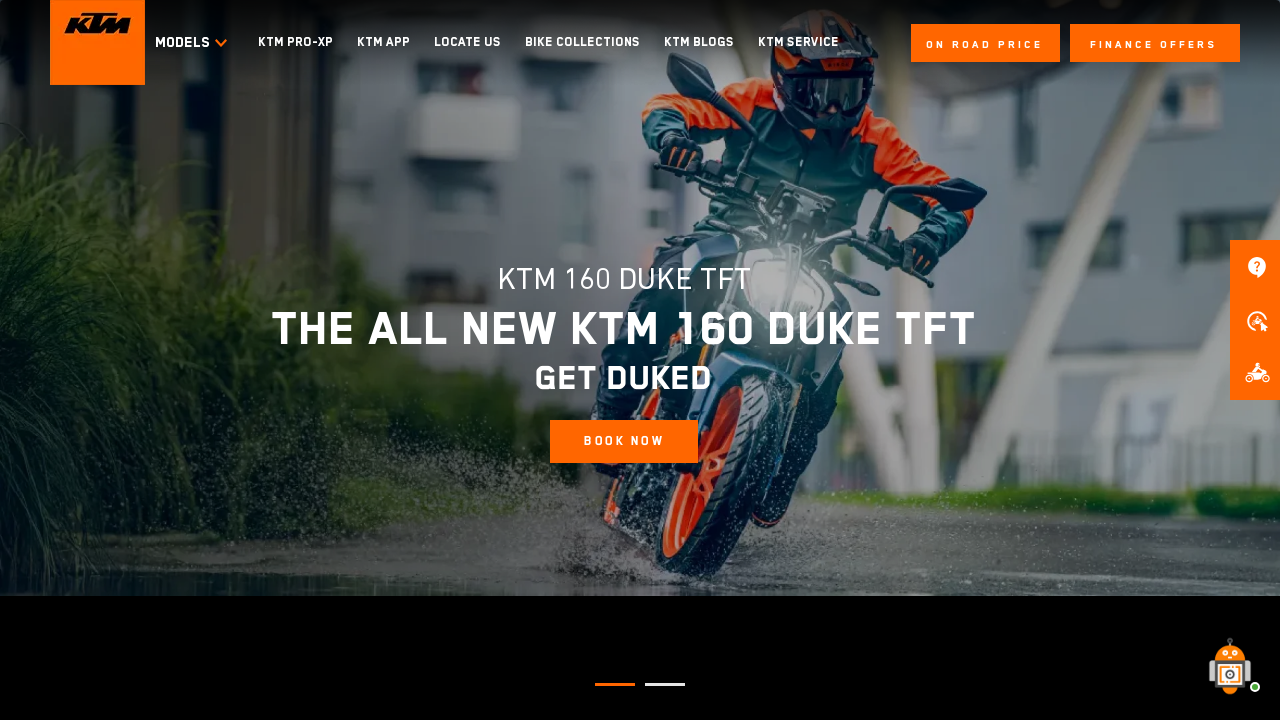

Verified body element is present on KTM India website
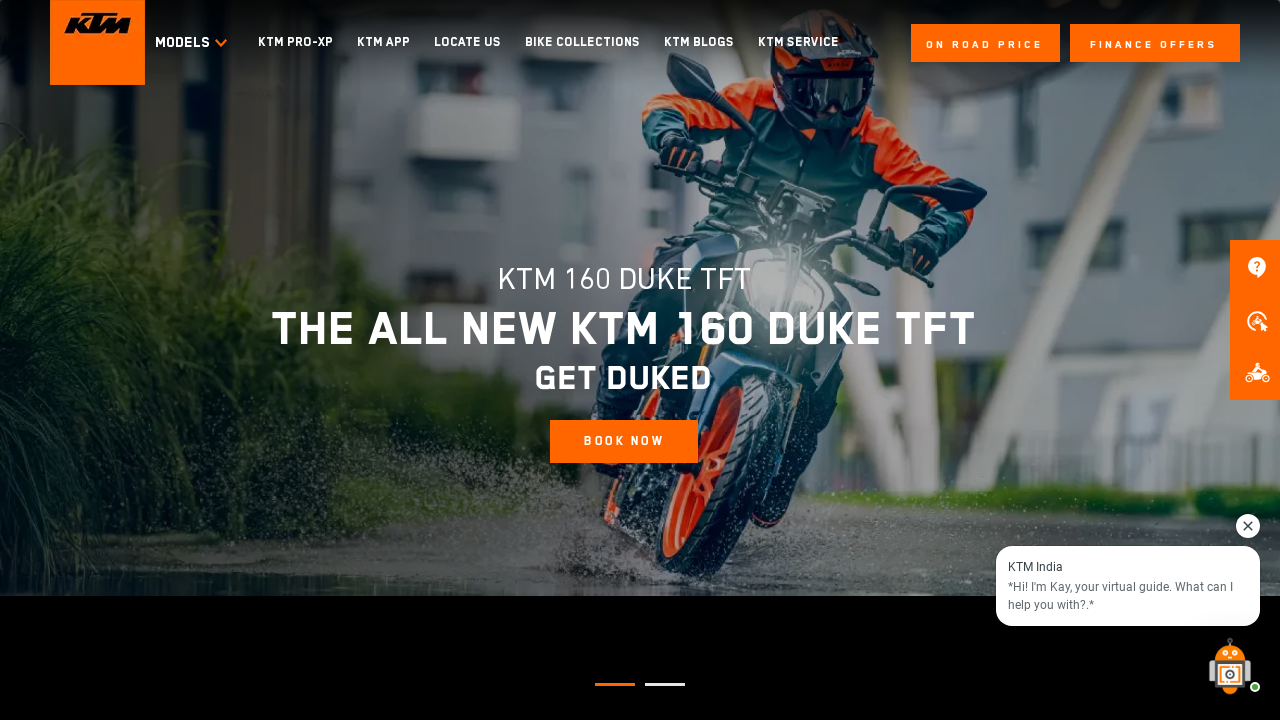

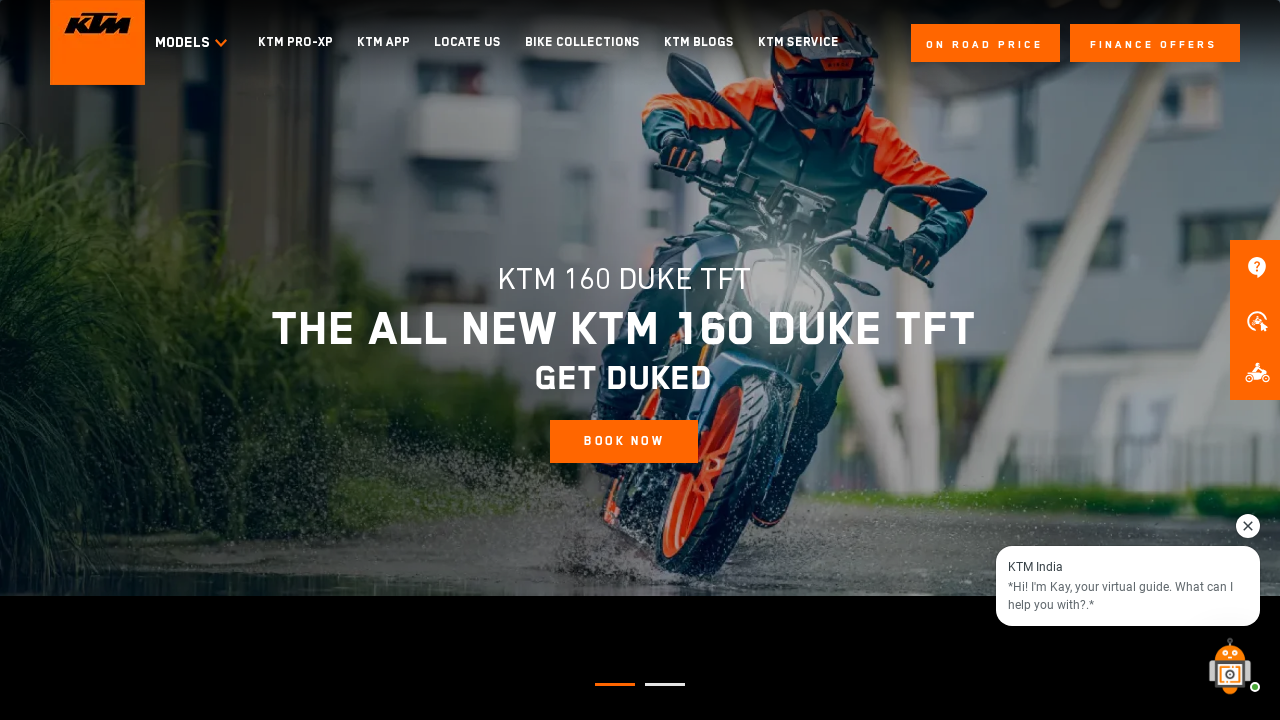